Tests dropdown selection using Playwright's built-in select_option method to choose "Option 1" by its visible text label.

Starting URL: http://the-internet.herokuapp.com/dropdown

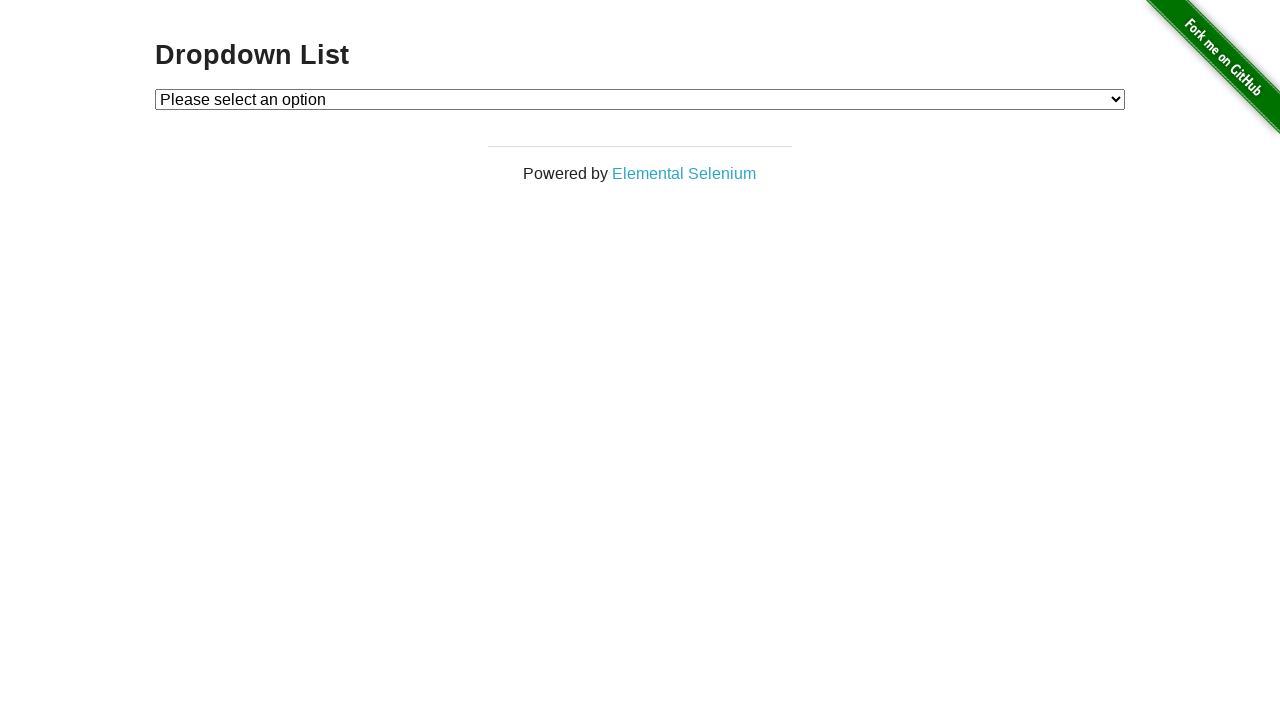

Selected 'Option 1' from dropdown using select_option method on #dropdown
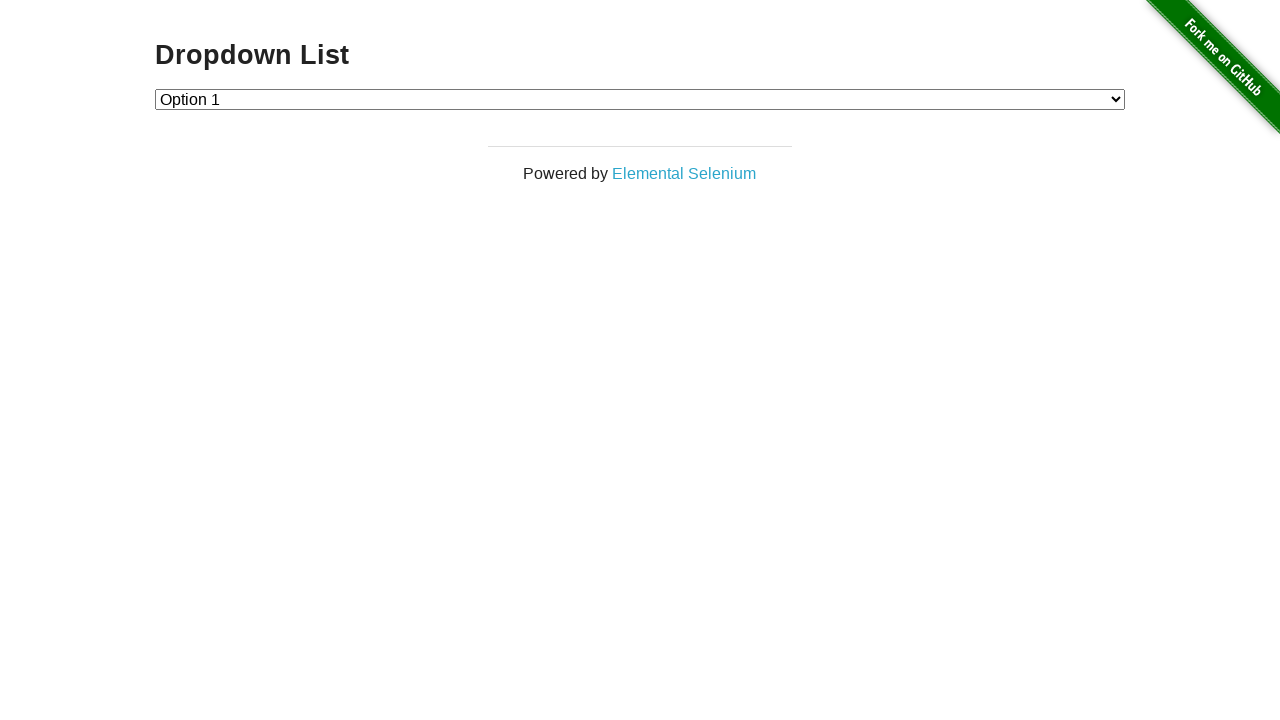

Retrieved selected option text content
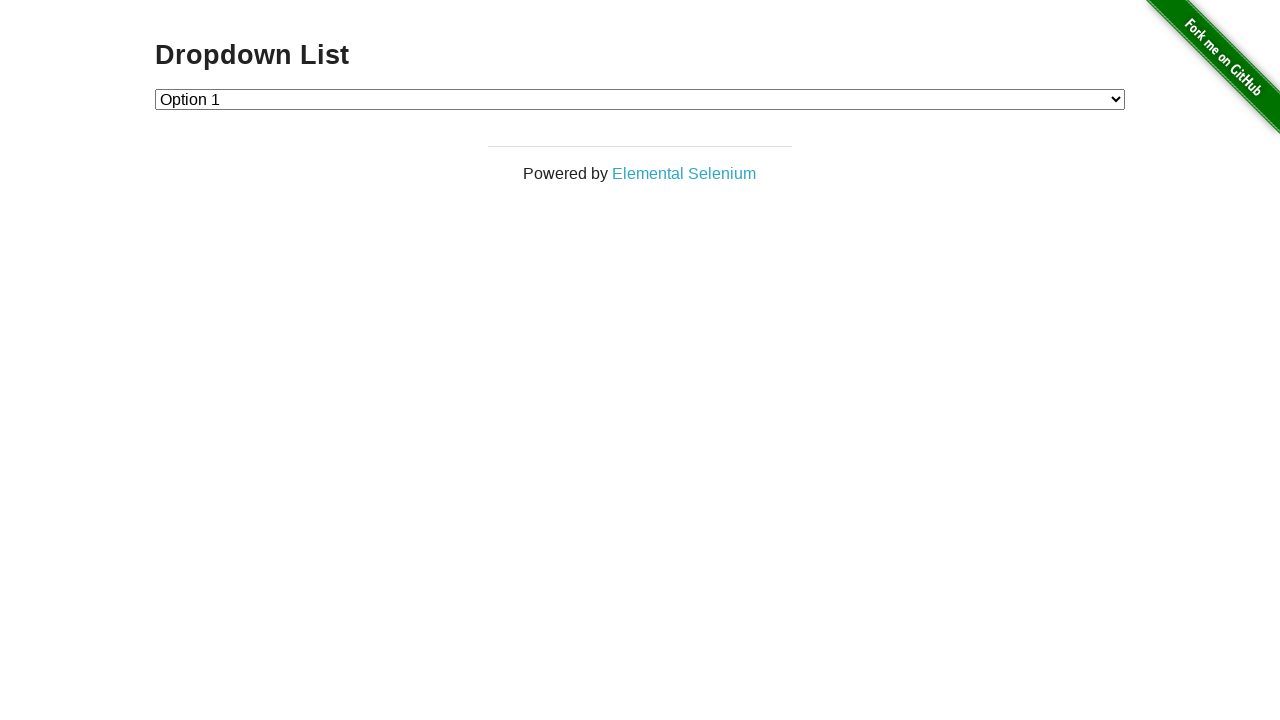

Verified that 'Option 1' was correctly selected in the dropdown
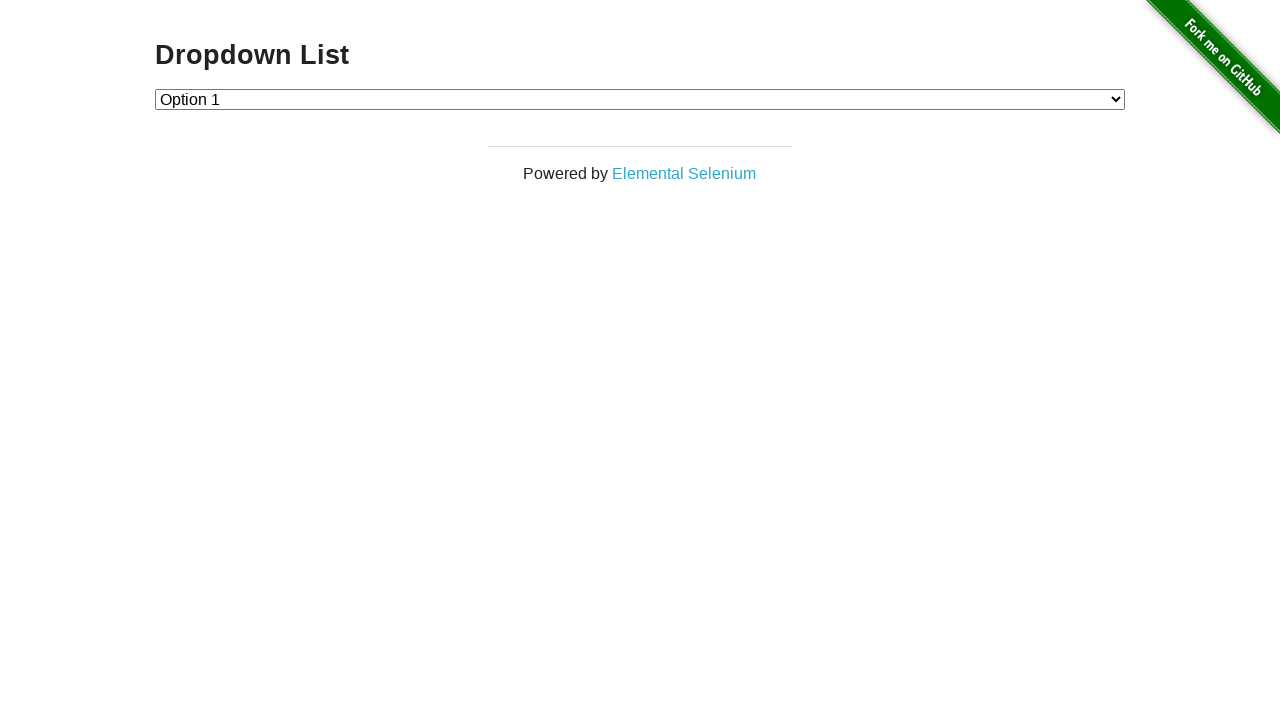

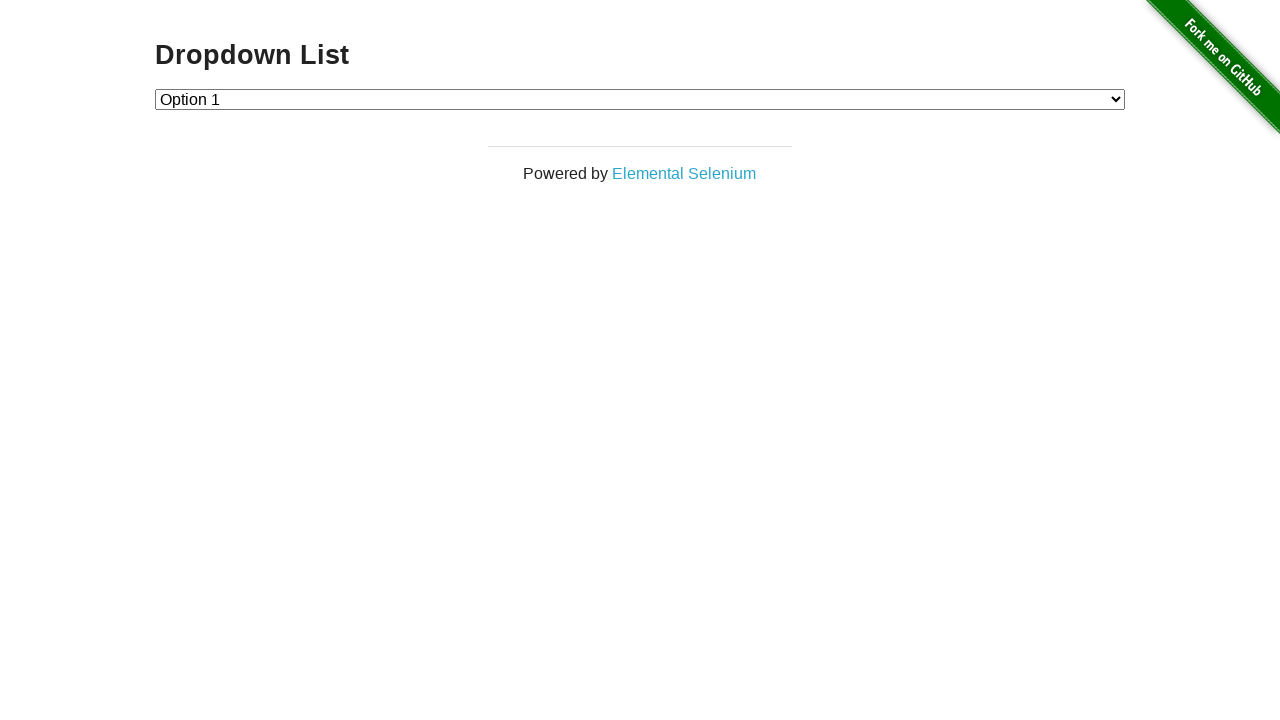